Navigates to Bird cages and accessories subcategory by hovering over Bird Supplies menu and clicking the subcategory link

Starting URL: https://valiant-pet-demo.mybigcommerce.com/

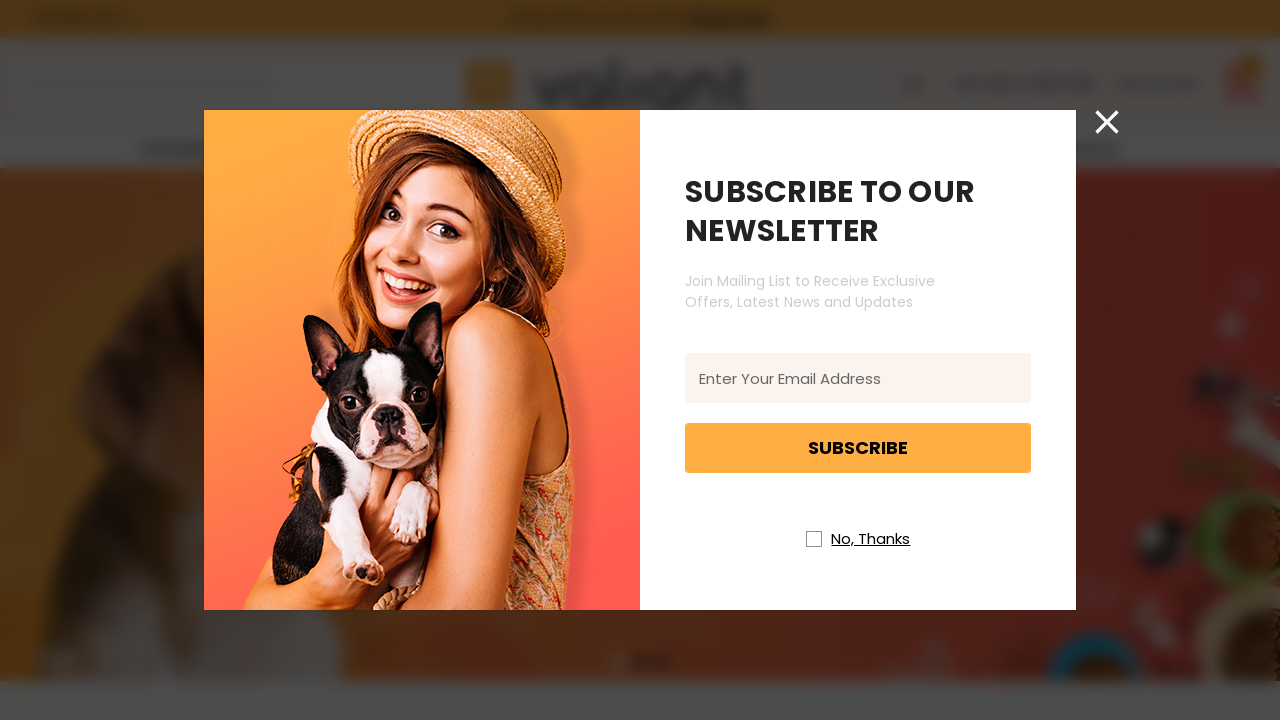

Closed newsletter popup at (1107, 122) on //i[@class='icon icon-newsletter-close']//*[name()='svg']
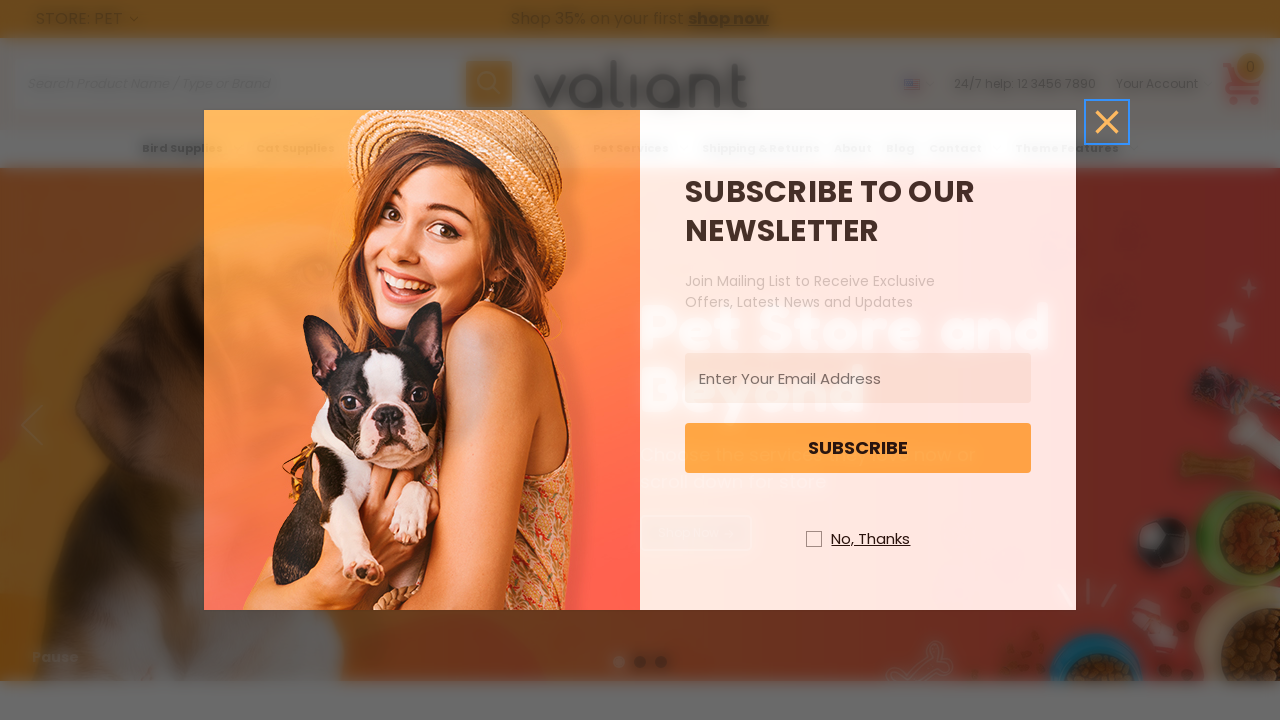

Hovered over Bird Supplies menu at (192, 148) on xpath=//a[@aria-label='Bird Supplies']
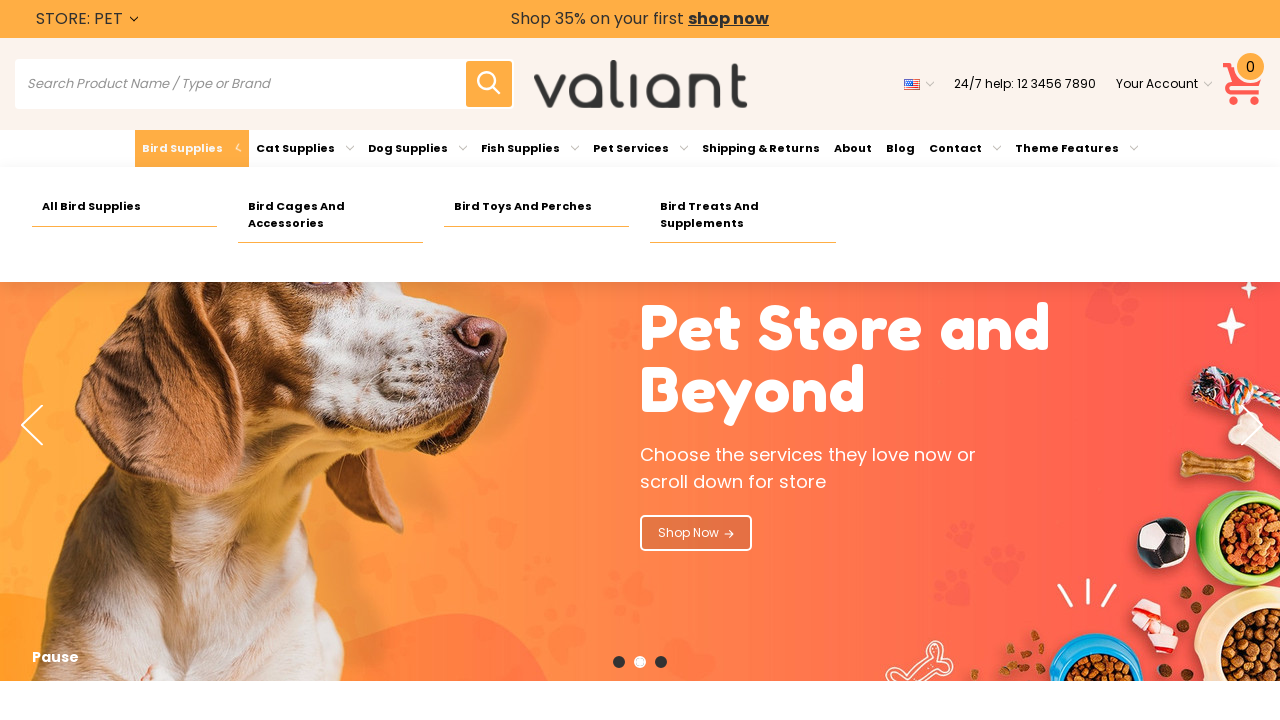

Clicked on Bird cages and accessories subcategory link at (330, 215) on xpath=//a[@aria-label='Bird cages and accessories']
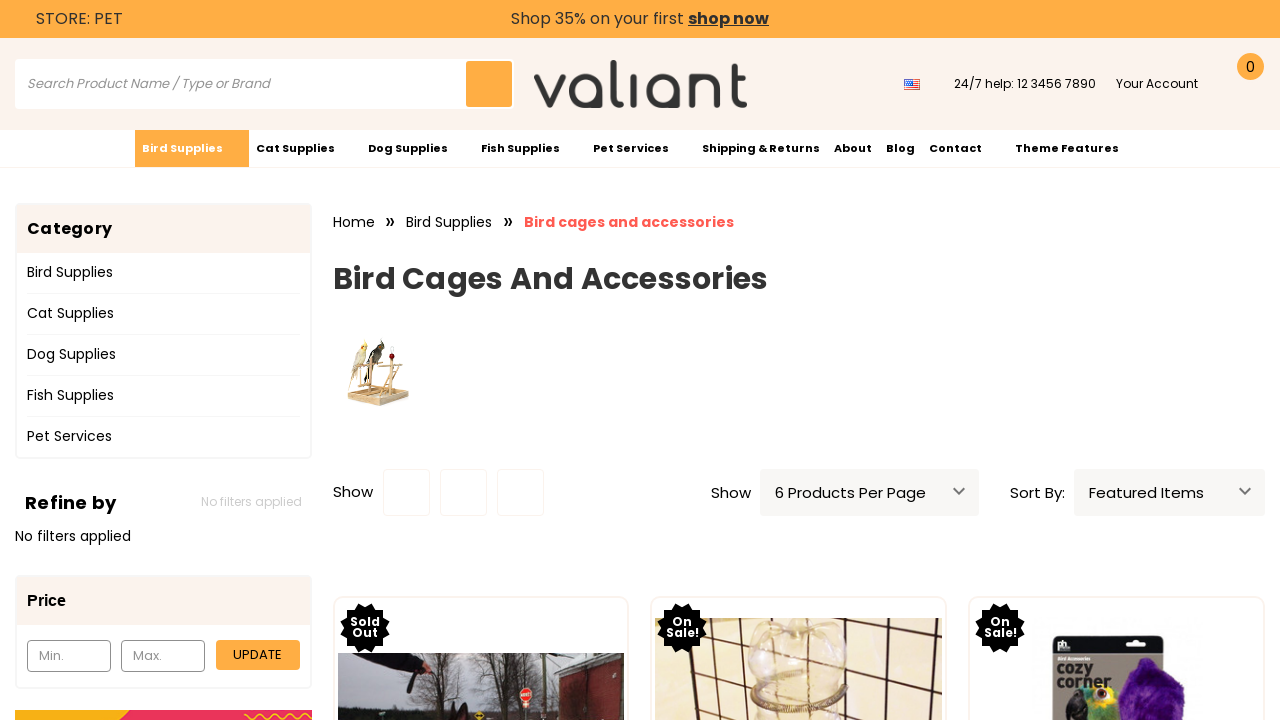

Scrolled to bottom of page
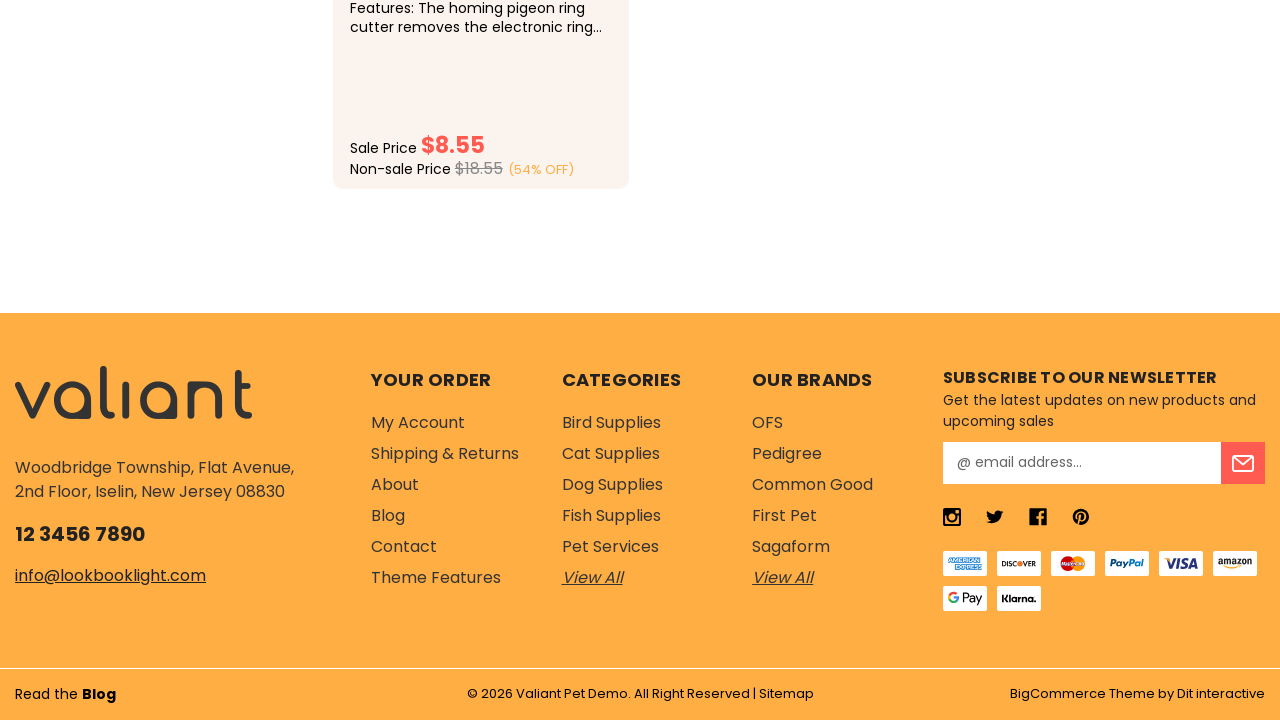

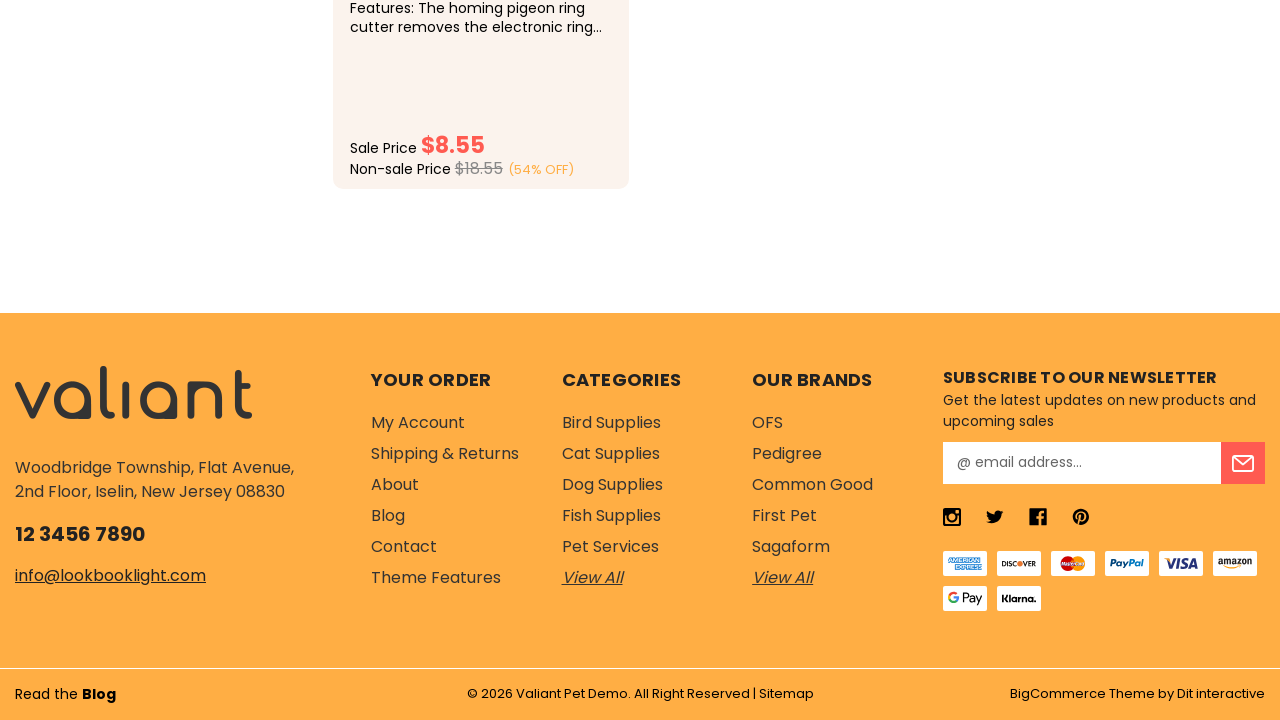